Tests filling the current address field in a text box form with a sample address

Starting URL: https://demoqa.com/text-box

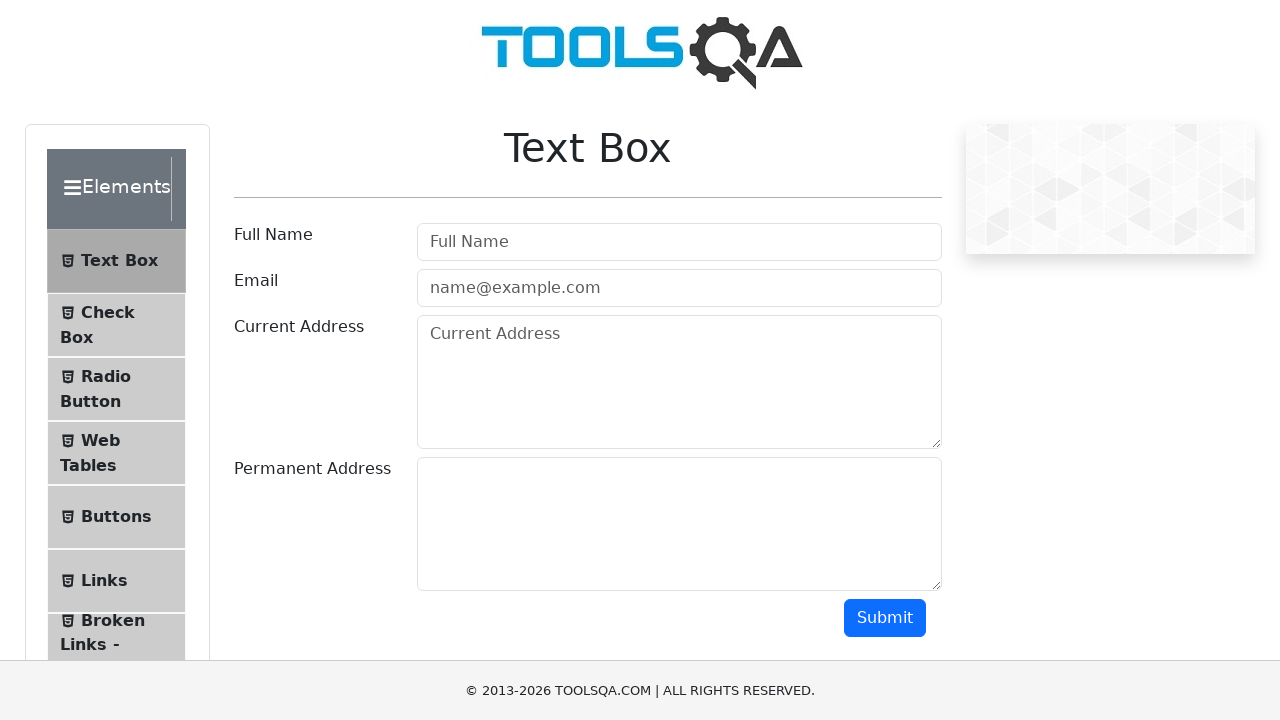

Filled current address field with 'str. Mihail Kogalniceanu, Vaslui' on #currentAddress
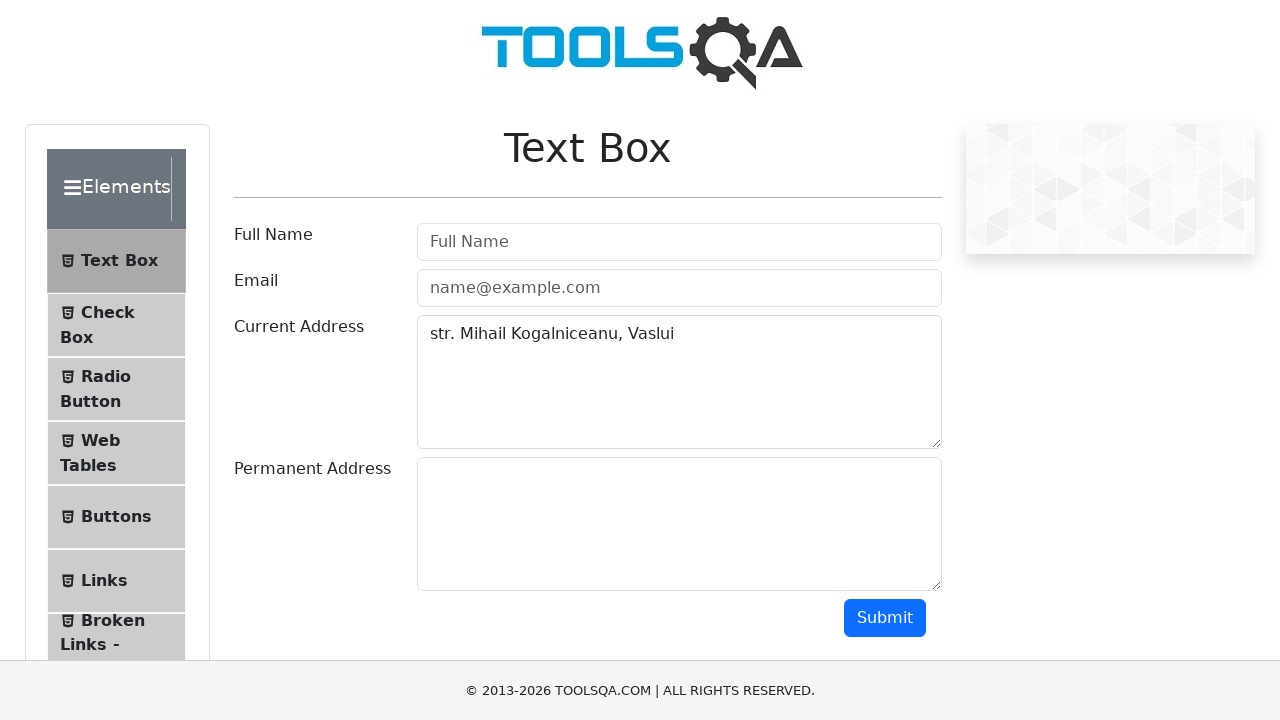

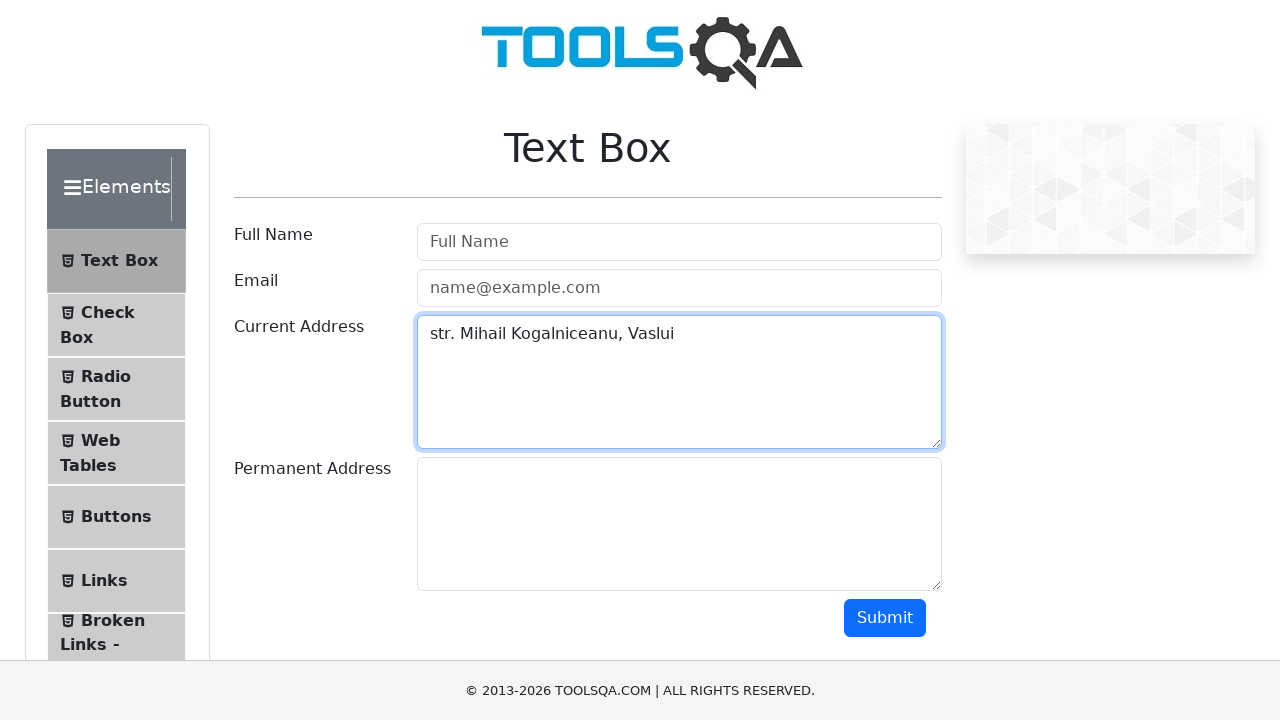